Interacts with a web table by reading table headers, rows, and clicking a checkbox for a specific row where the last name is "Raj"

Starting URL: https://letcode.in/table

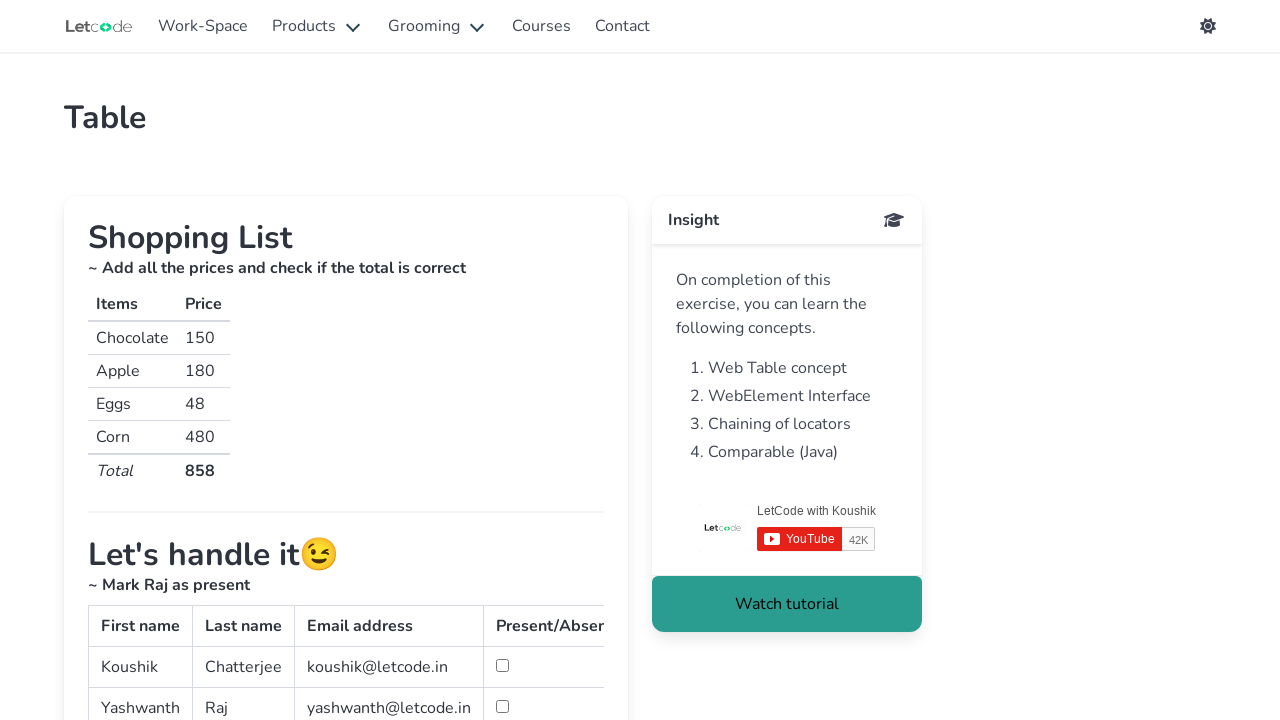

Located web table with id 'simpletable'
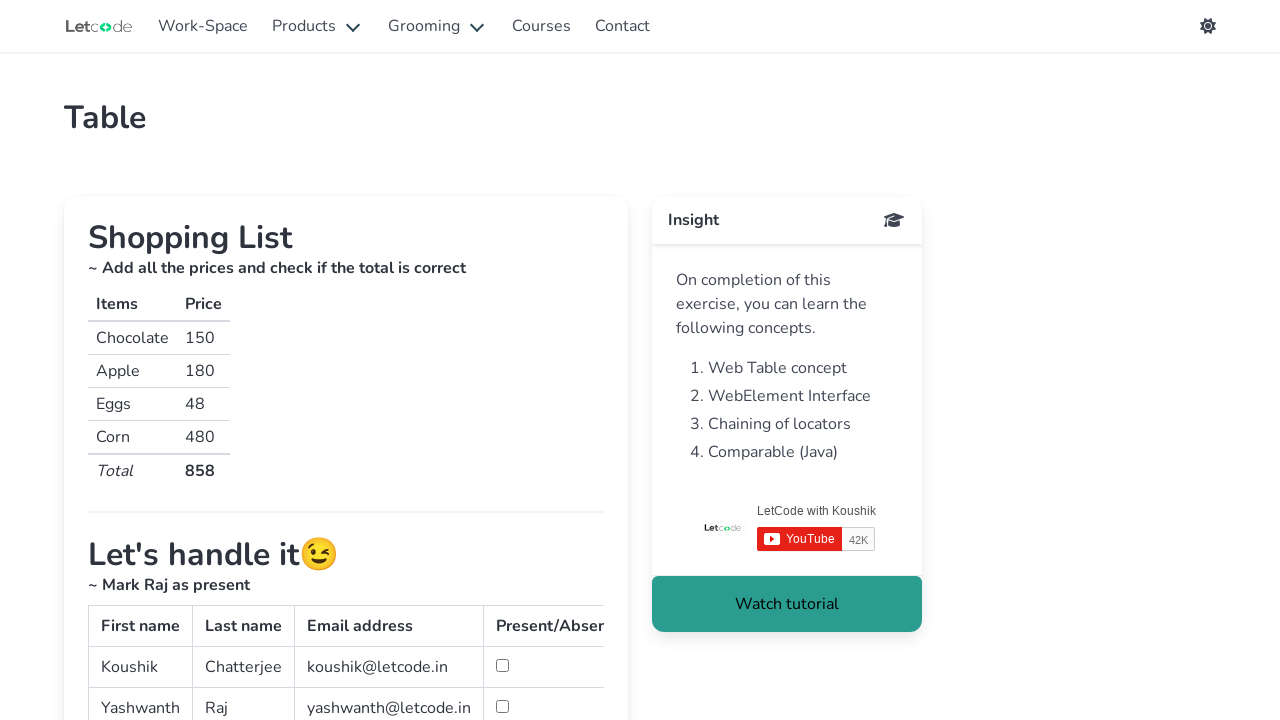

Retrieved all table headers
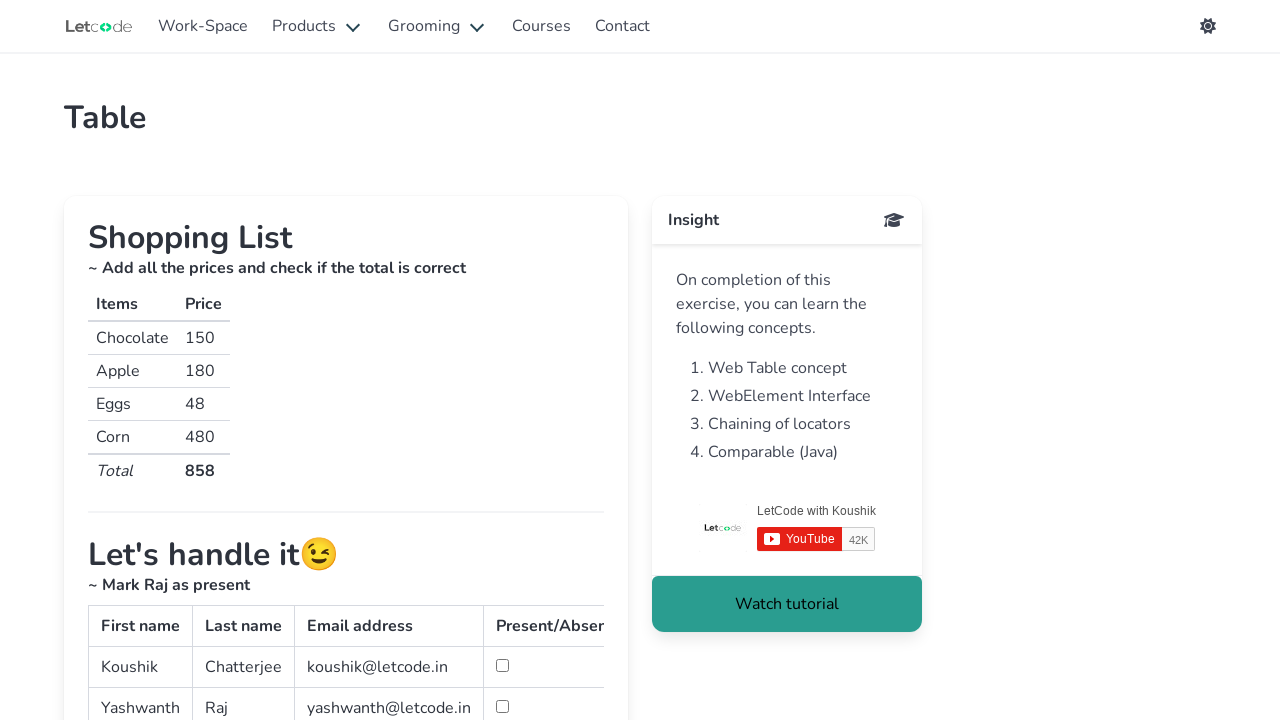

Printed all table header text content
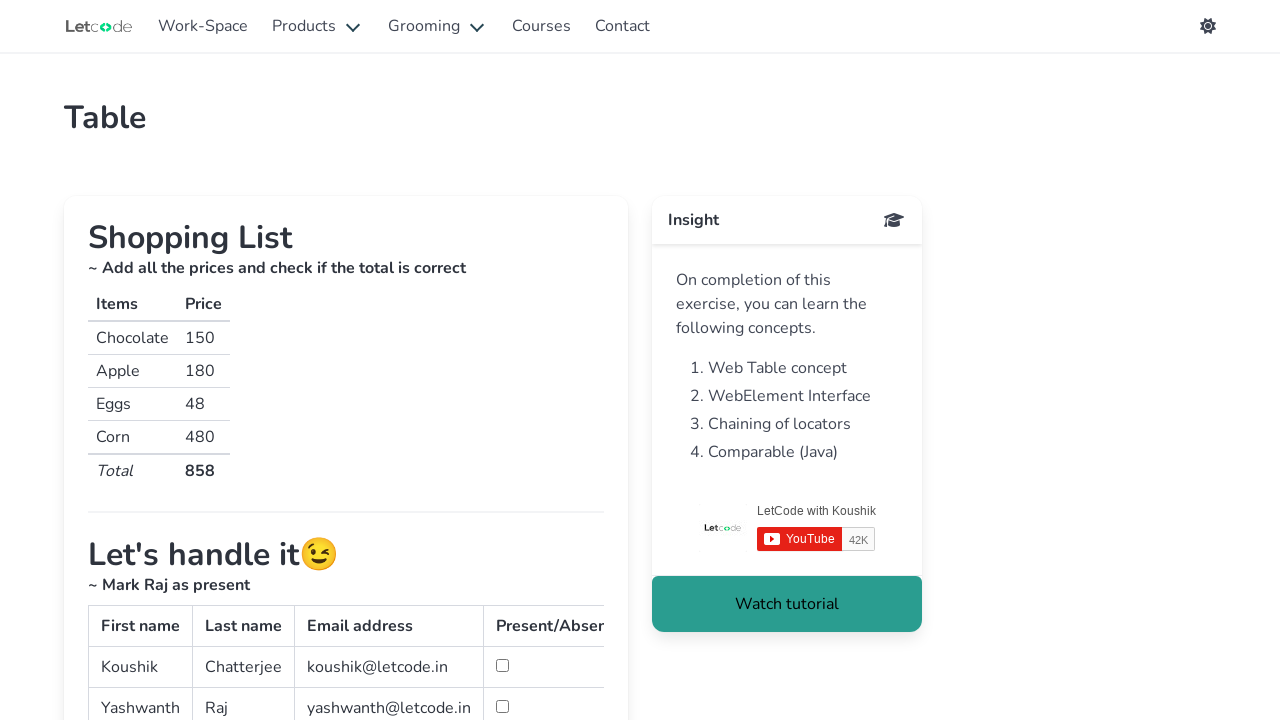

Retrieved all table body rows
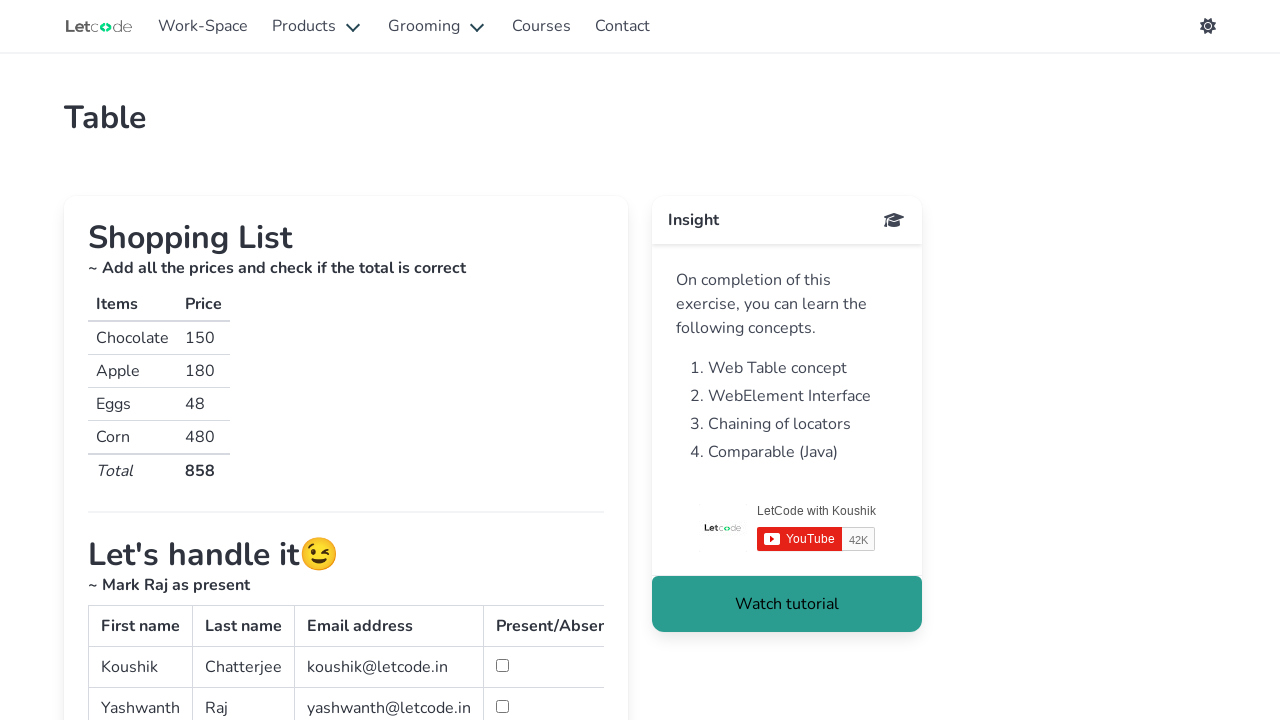

Printed all table row text content
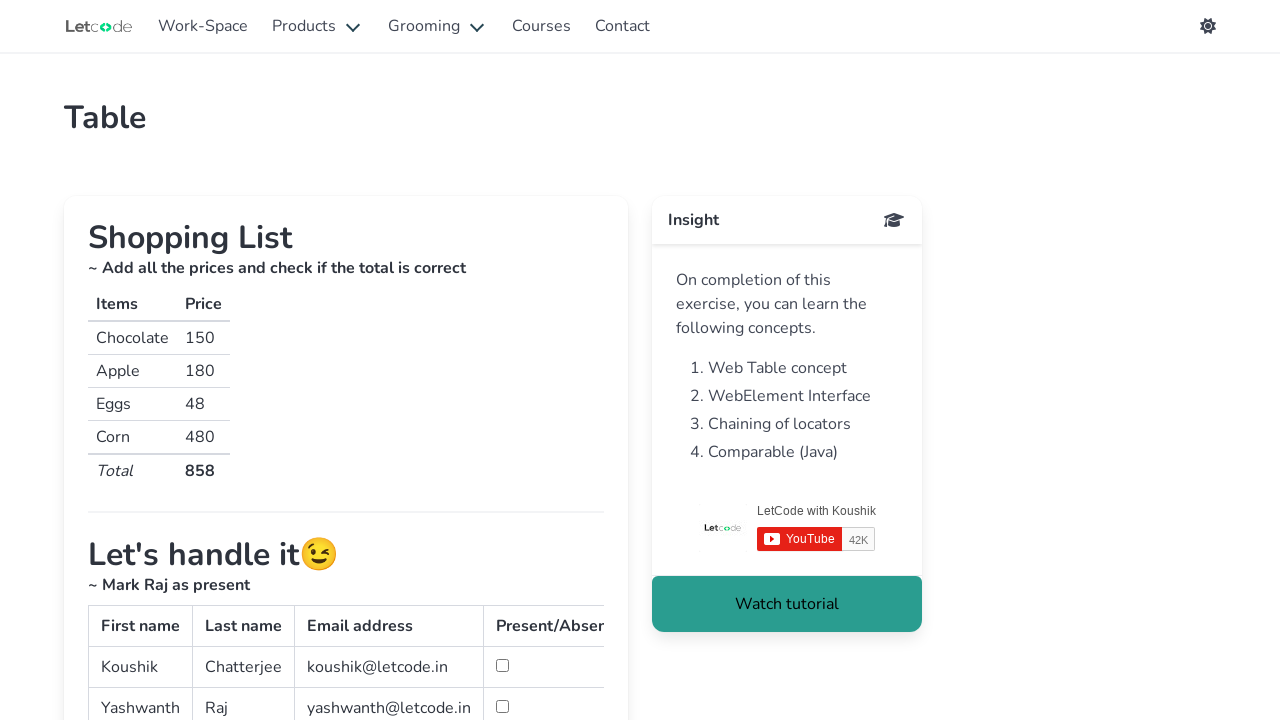

Retrieved all first column cells from table body
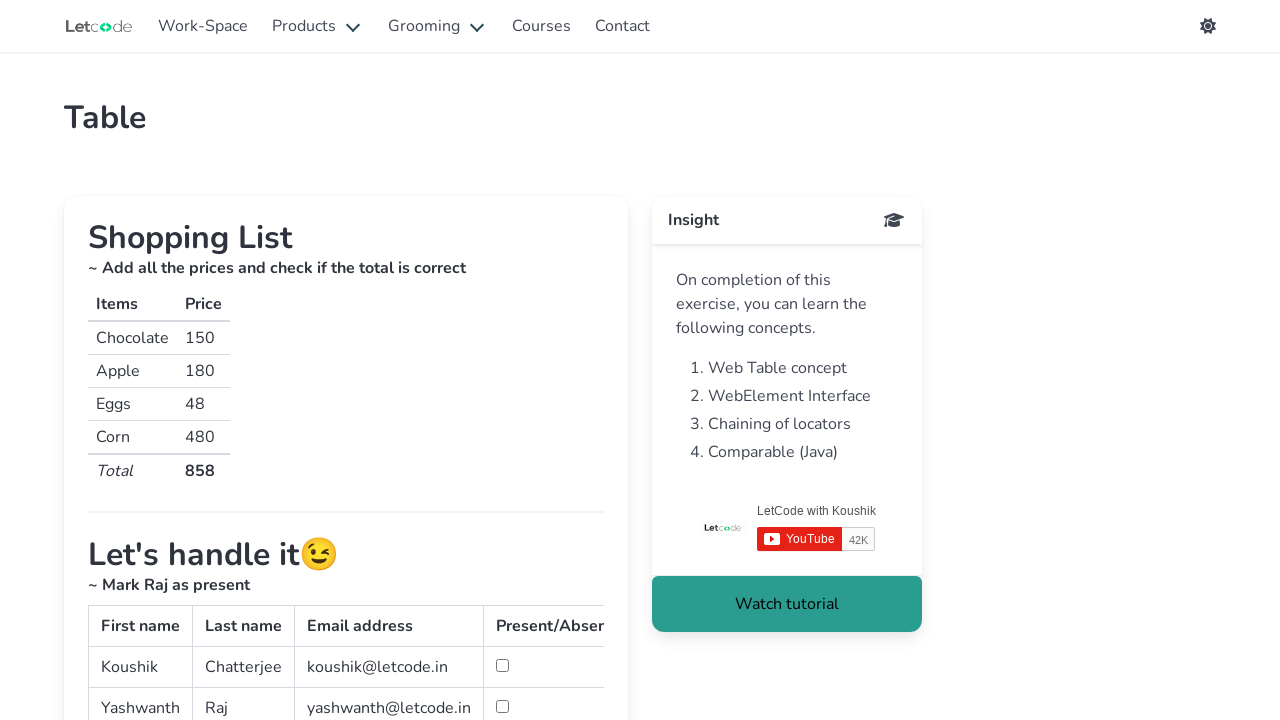

Printed all first column cell text content
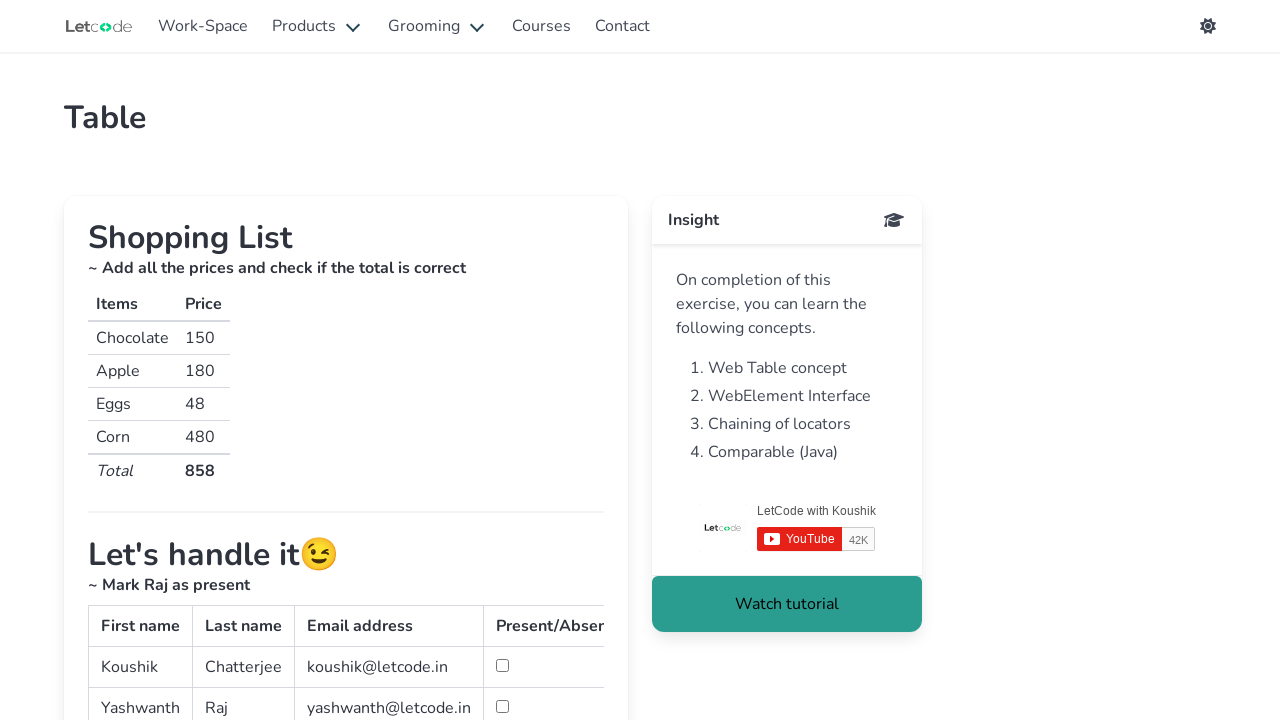

Retrieved all table rows to find 'Raj'
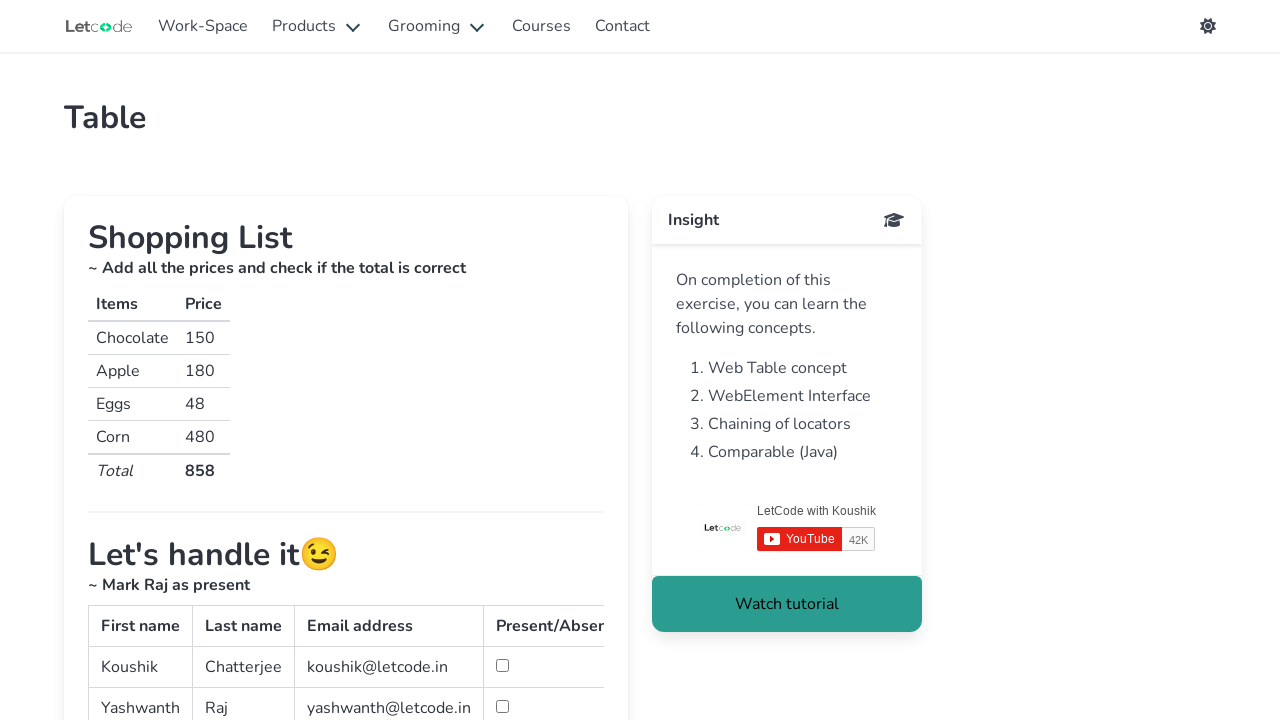

Located checkbox for row with last name 'Raj'
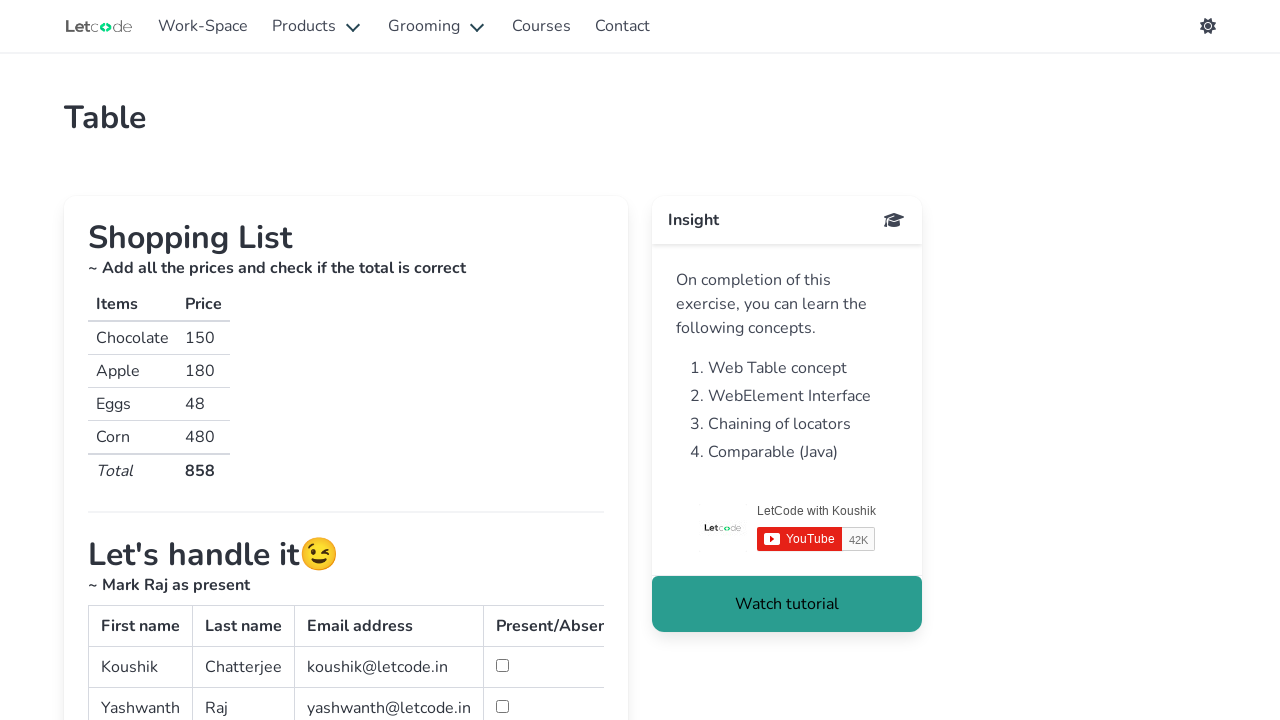

Clicked checkbox for row with last name 'Raj' at (502, 706) on xpath=//table[@id='simpletable']/tbody/tr >> nth=1 >> td:nth-child(4) input
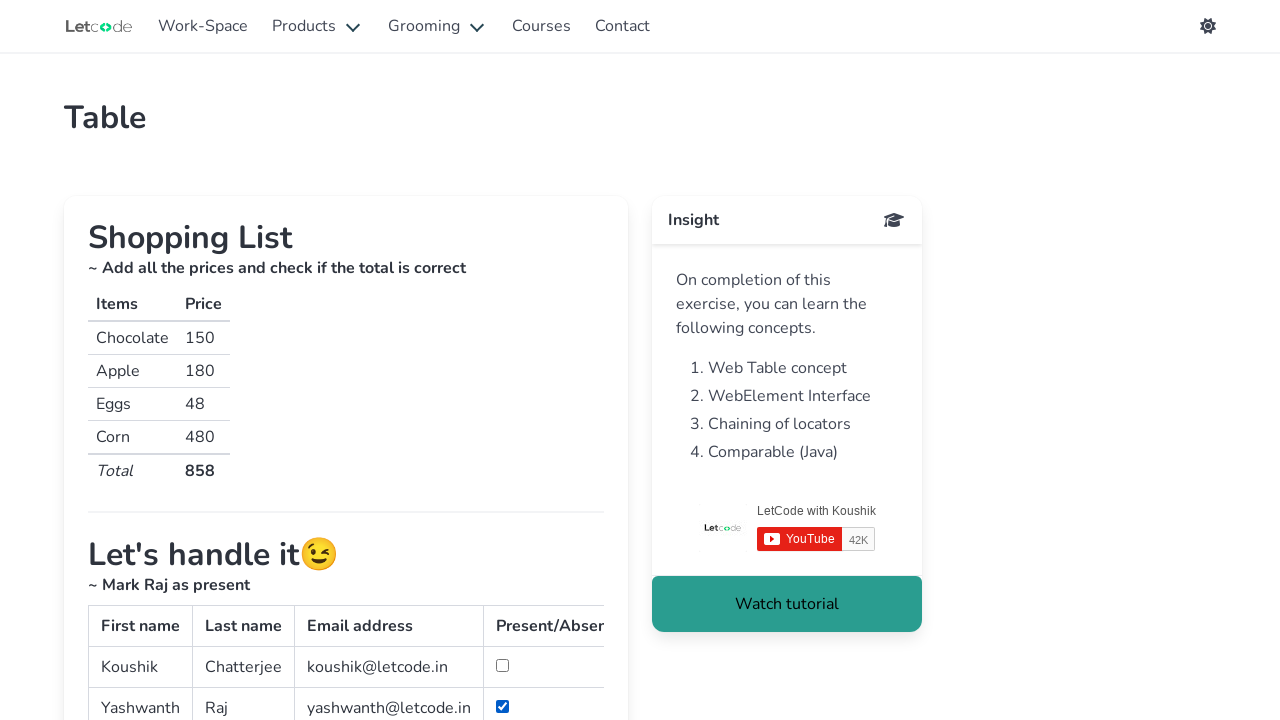

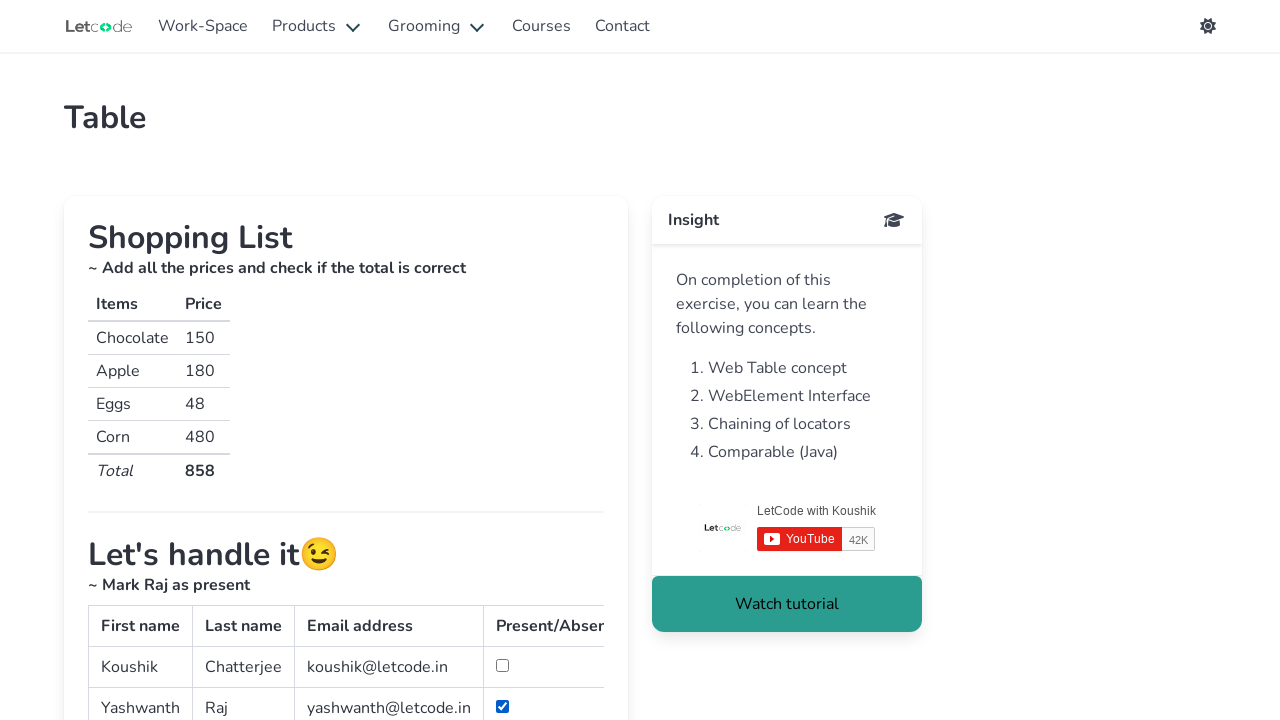